Launches browser and navigates to Flipkart homepage, maximizing the window. This is a basic navigation test to verify the site loads.

Starting URL: https://www.flipkart.com/

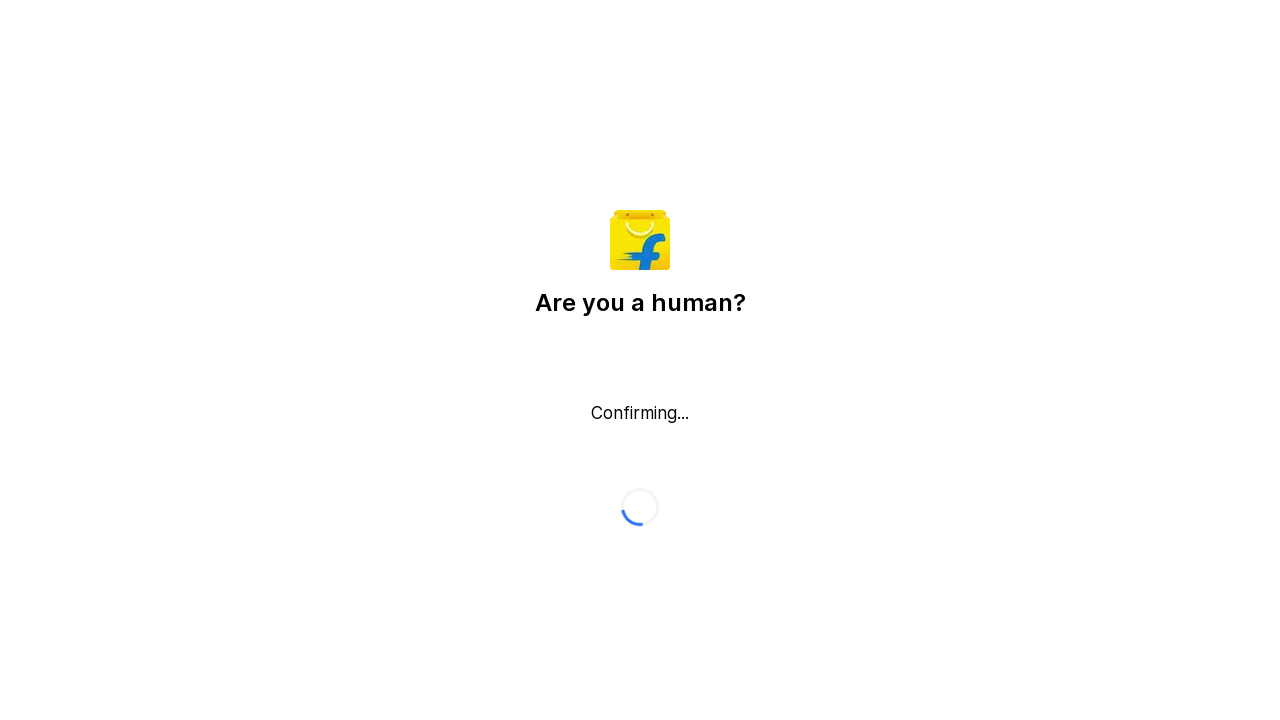

Waited for page to reach domcontentloaded state
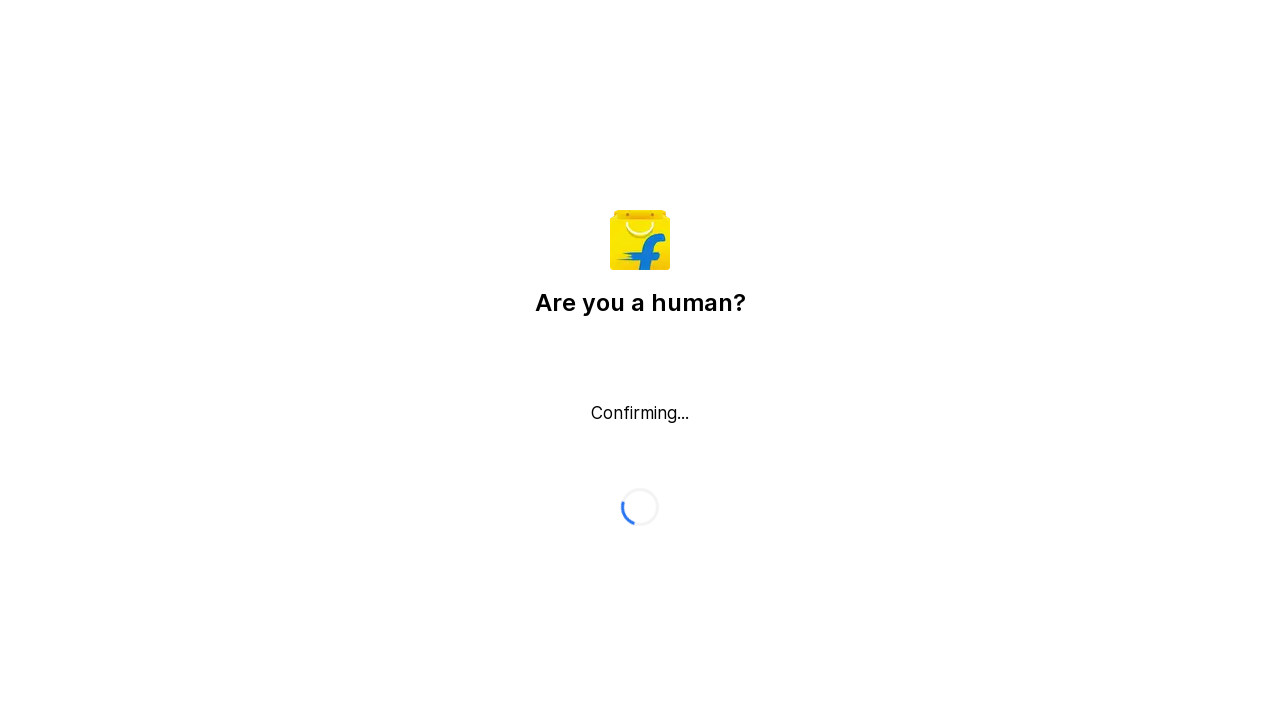

Flipkart logo or main content element loaded successfully
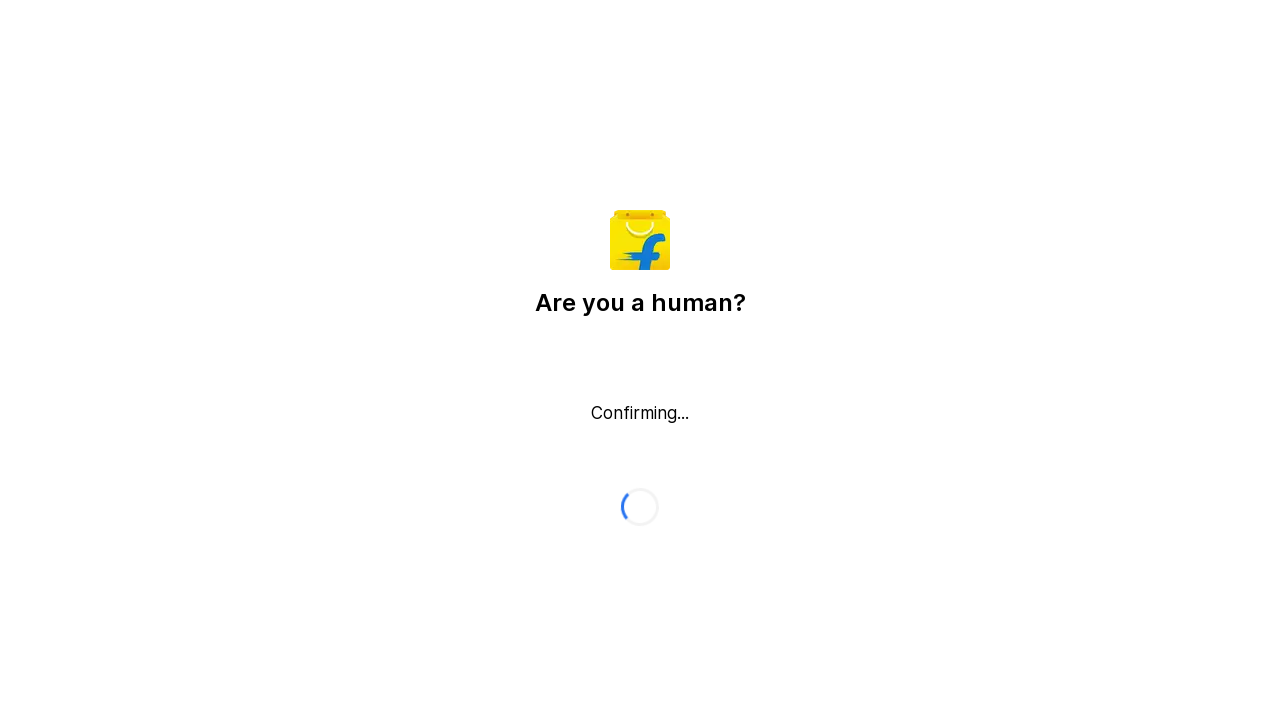

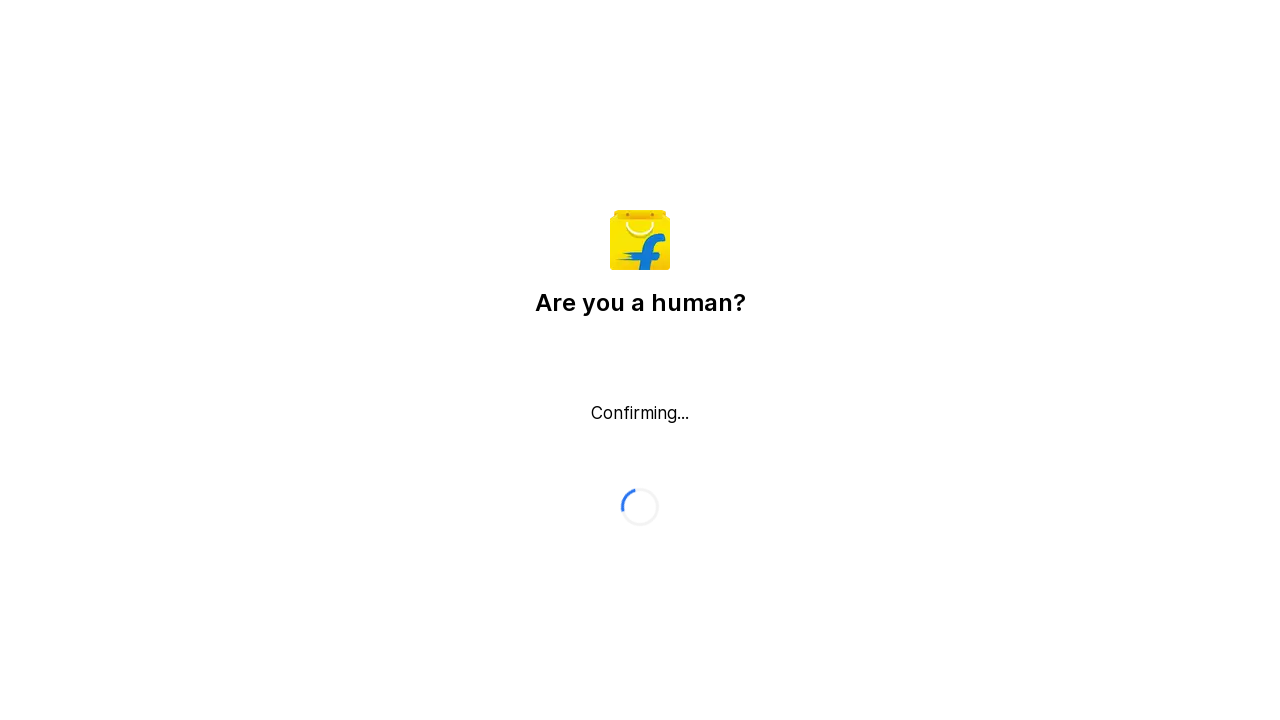